Tests right-click functionality on a button element to trigger a context menu on a jQuery context menu demo page

Starting URL: https://swisnl.github.io/jQuery-contextMenu/demo.html

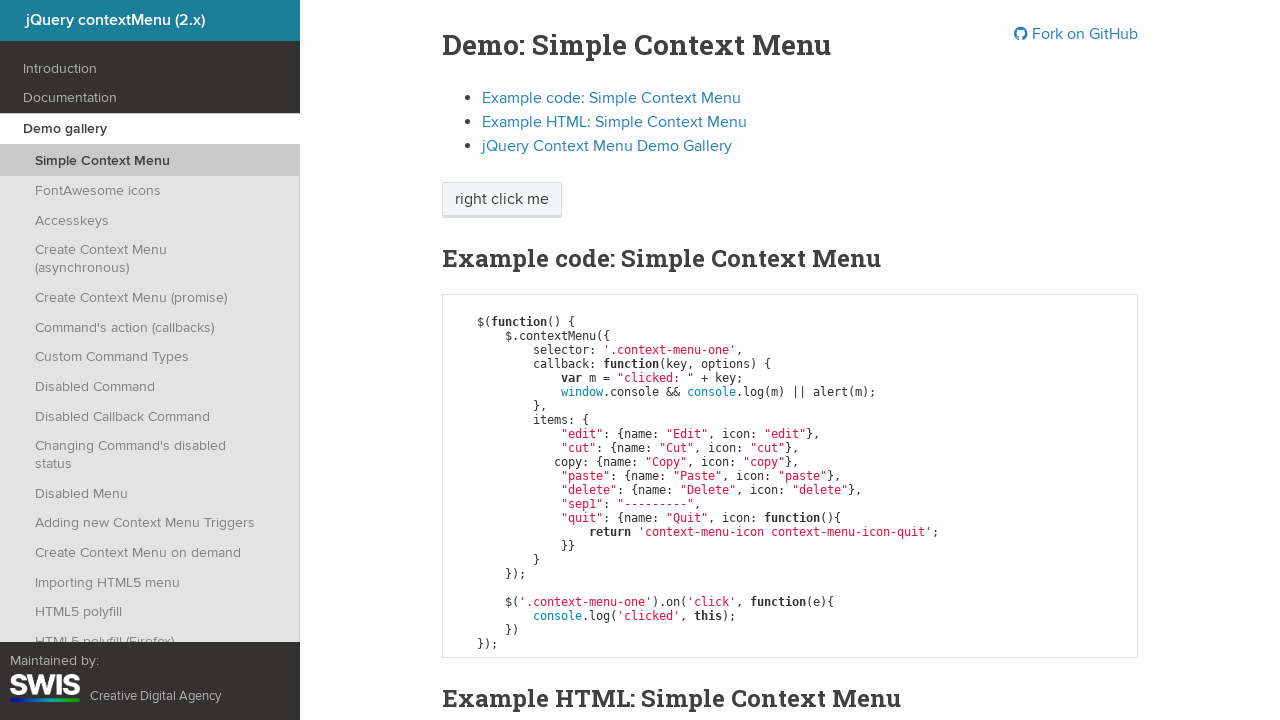

Located the context menu button element
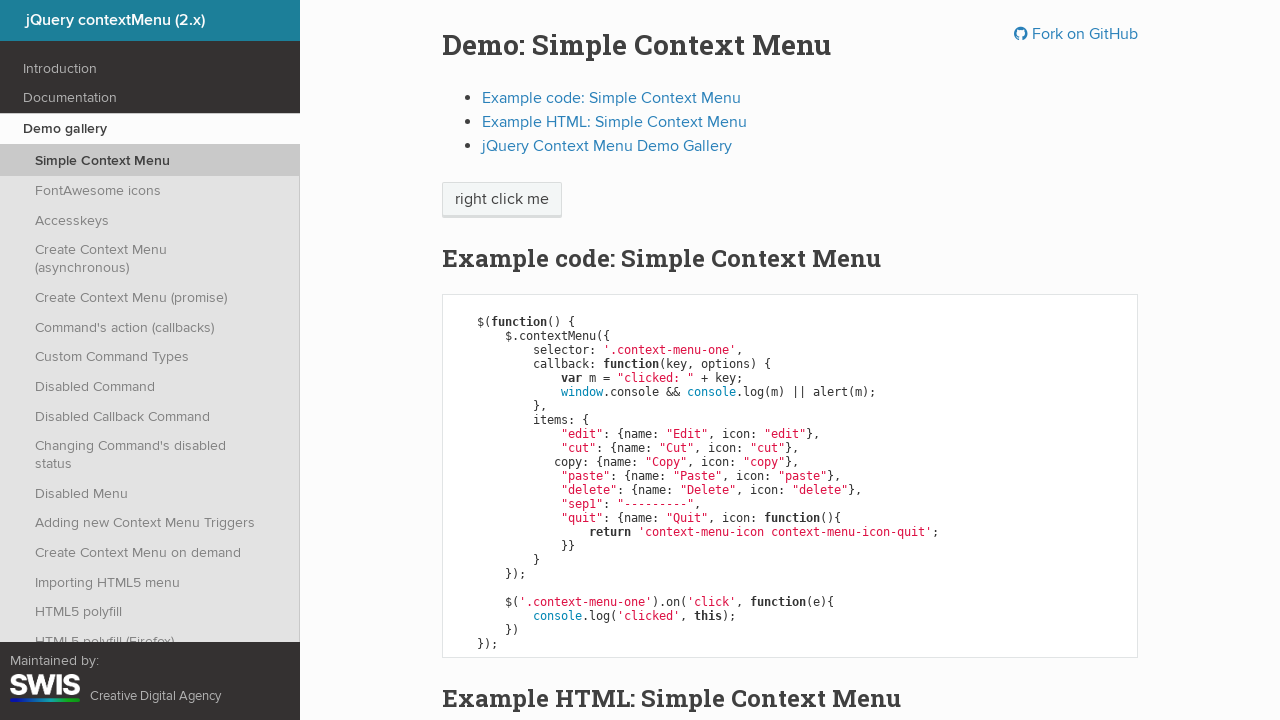

Right-clicked on the button to trigger context menu at (502, 200) on .context-menu-one.btn
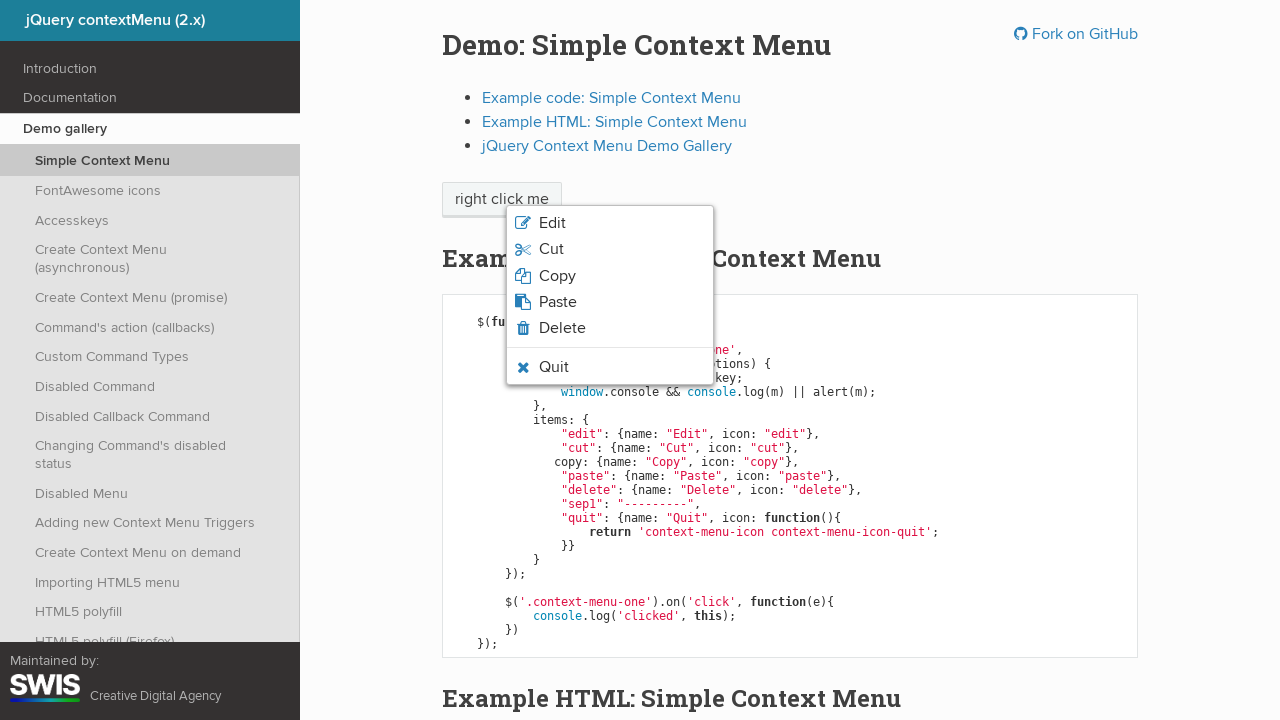

Context menu appeared on the page
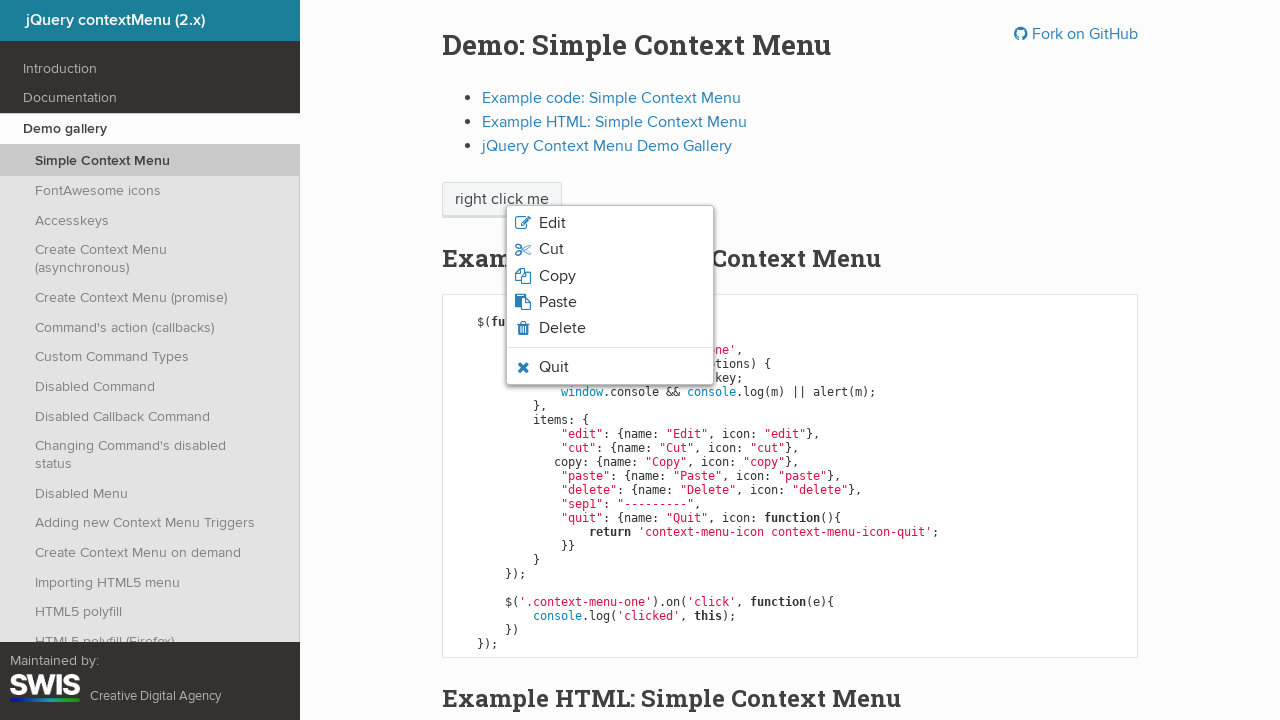

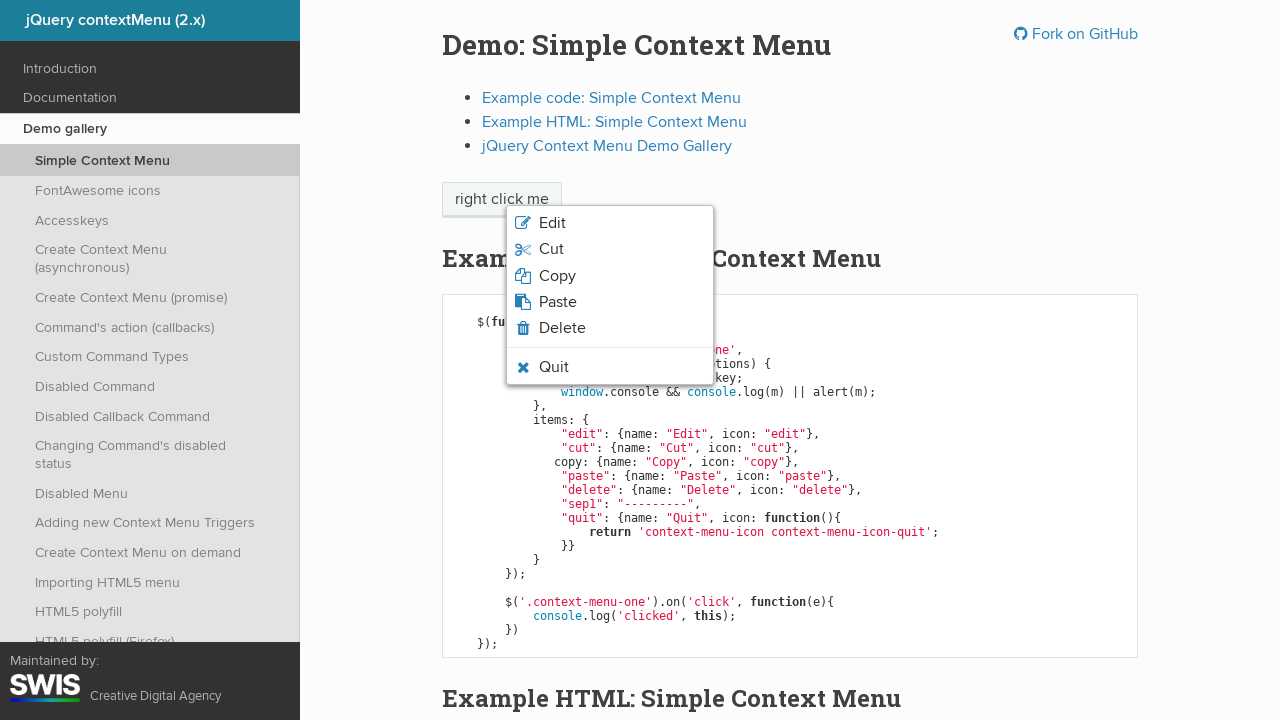